Tests selecting an option from a dropdown by iterating through all options and clicking the one with matching text, then verifies the selection was made correctly.

Starting URL: https://the-internet.herokuapp.com/dropdown

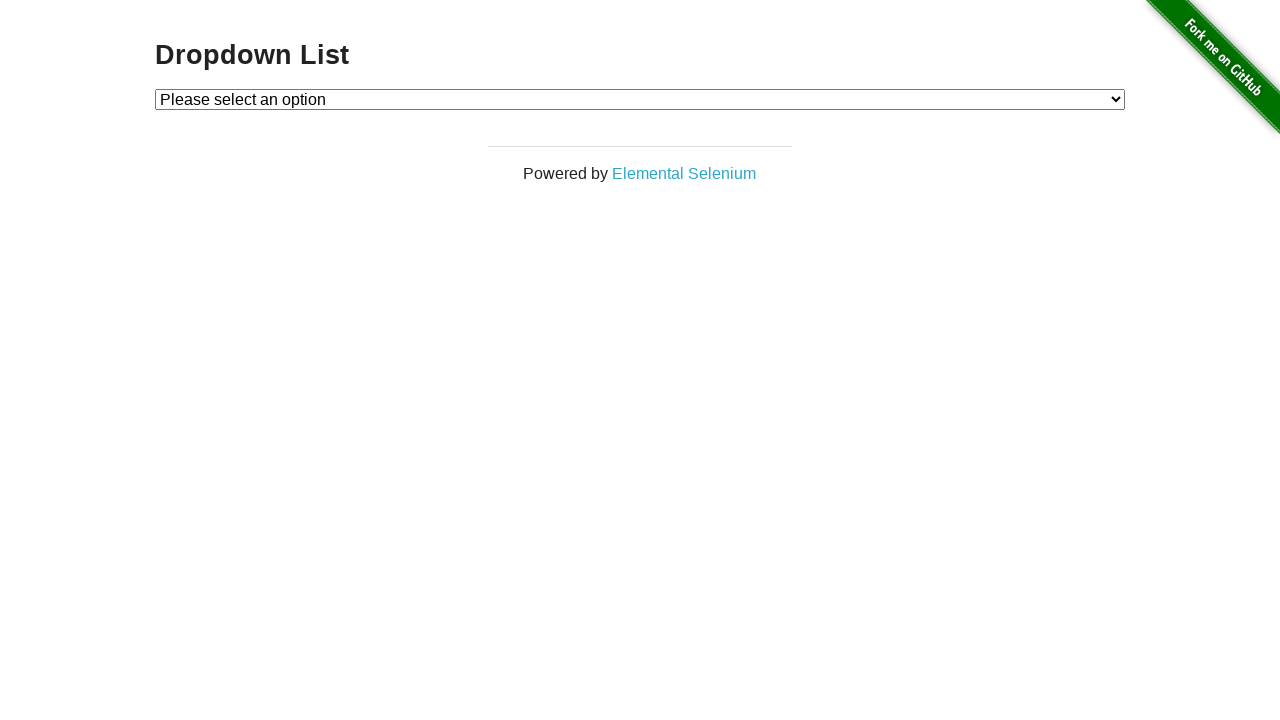

Waited for dropdown element to be present
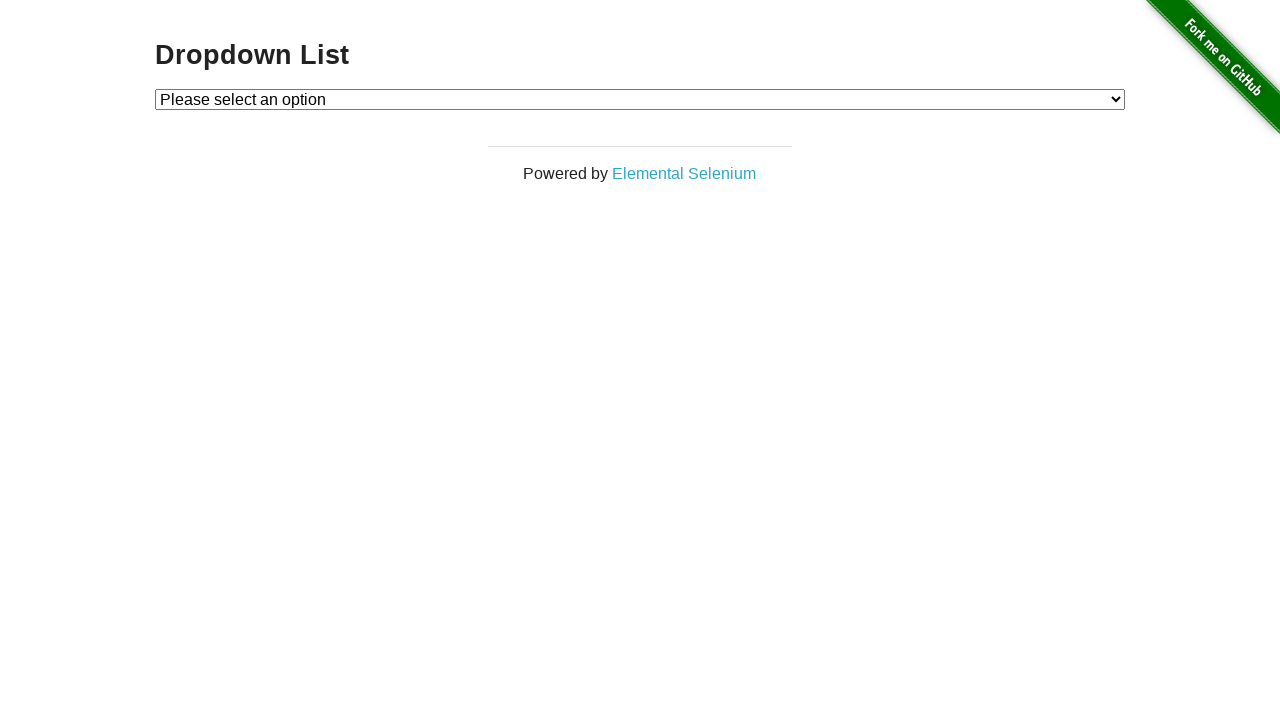

Selected 'Option 1' from dropdown on #dropdown
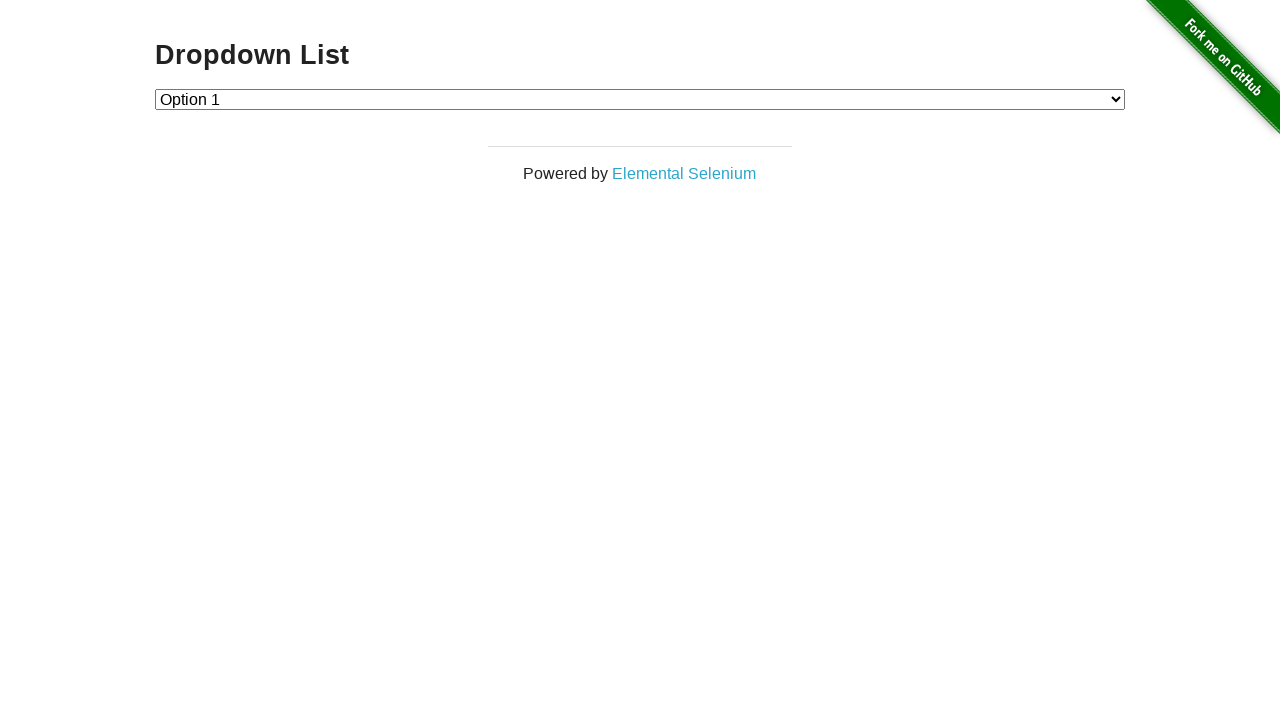

Retrieved selected dropdown value
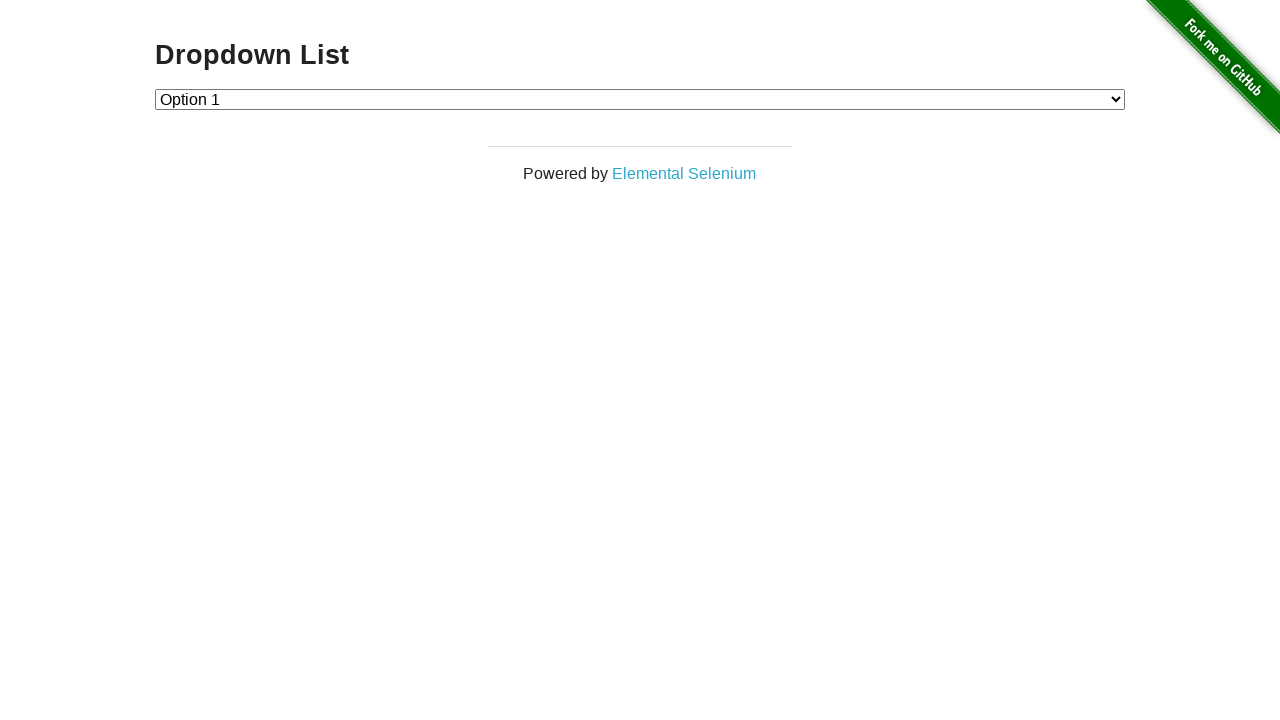

Verified dropdown selection is correct with value '1'
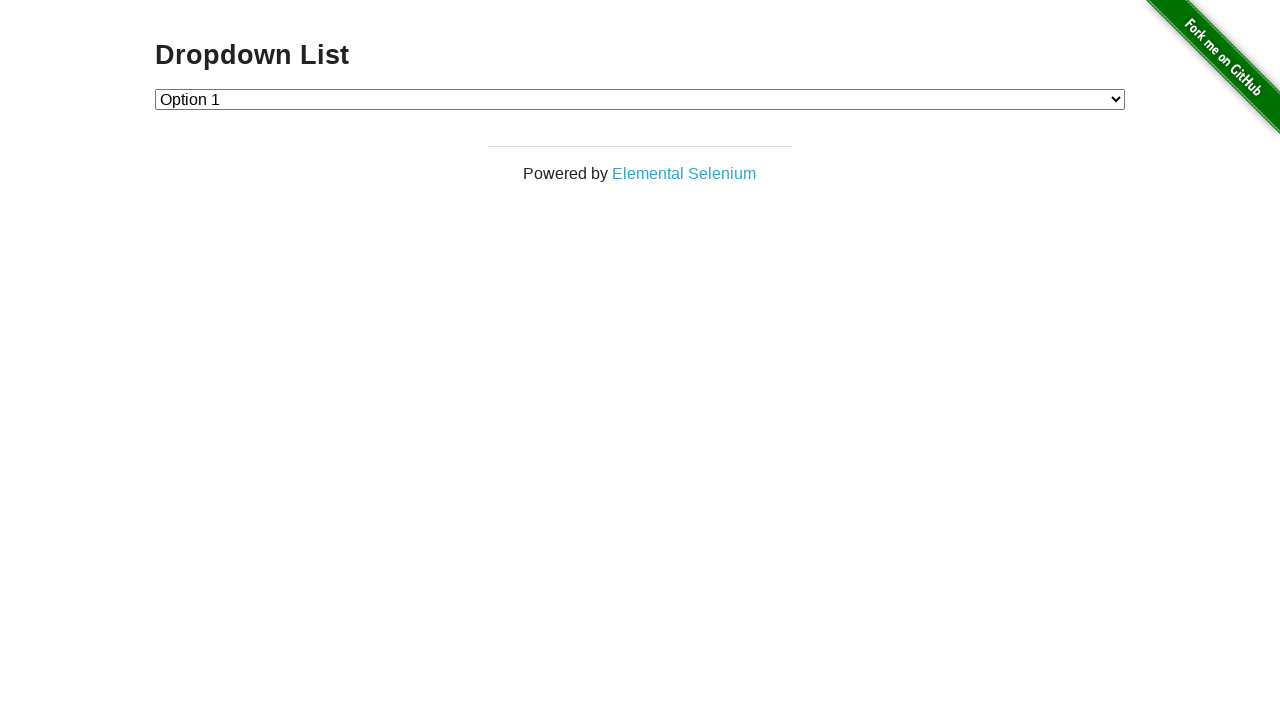

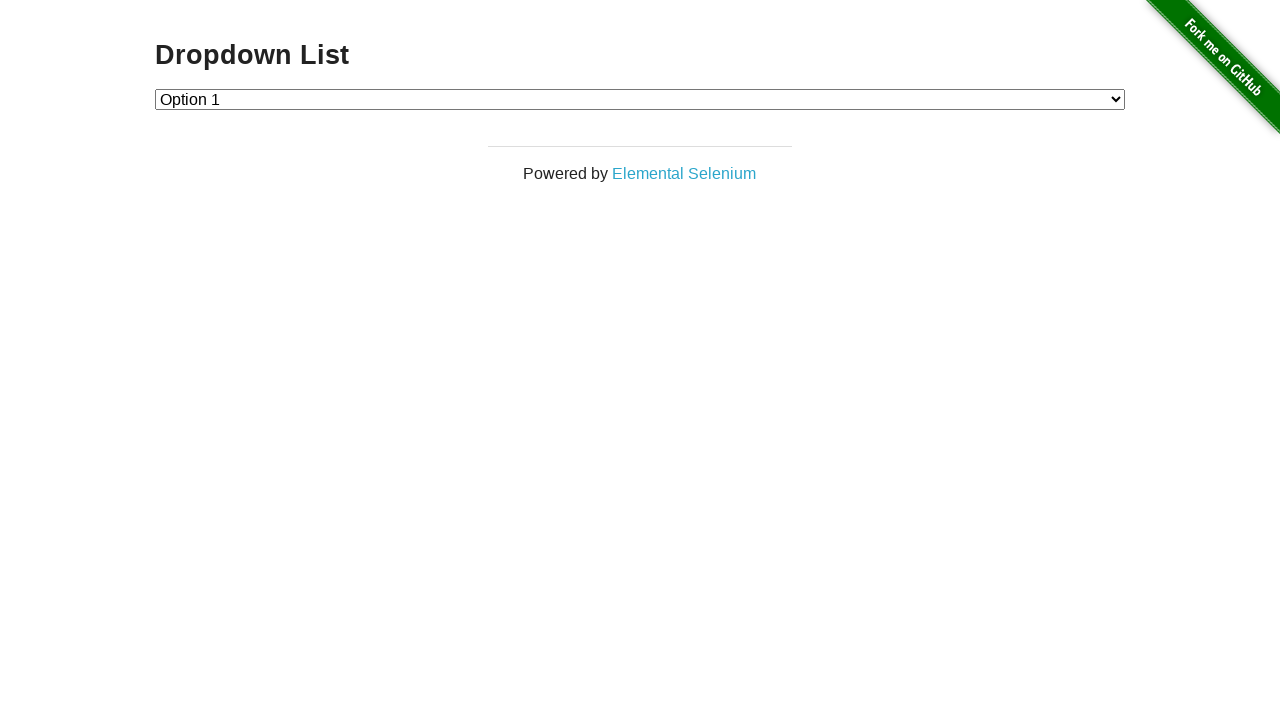